Tests JavaScript scrolling functionality by navigating to a registration page and scrolling to a submit button element

Starting URL: https://demo.automationtesting.in/Register.html

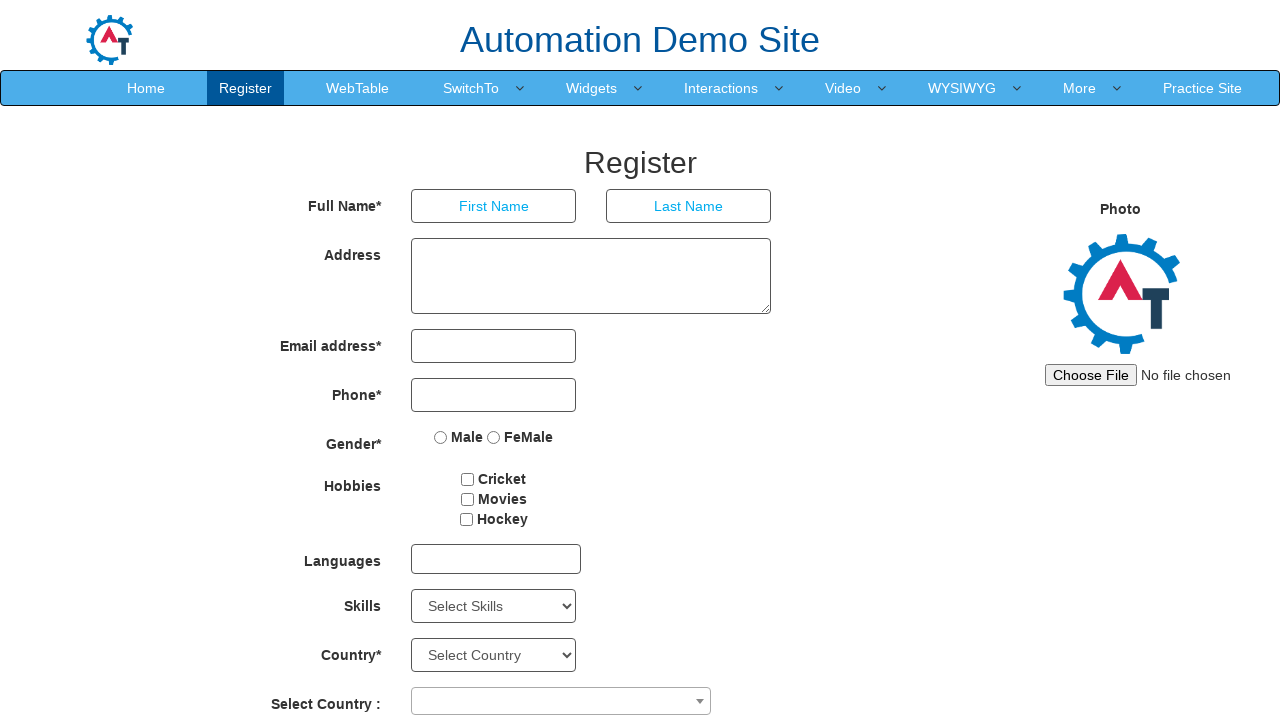

Waited for second password field to become visible
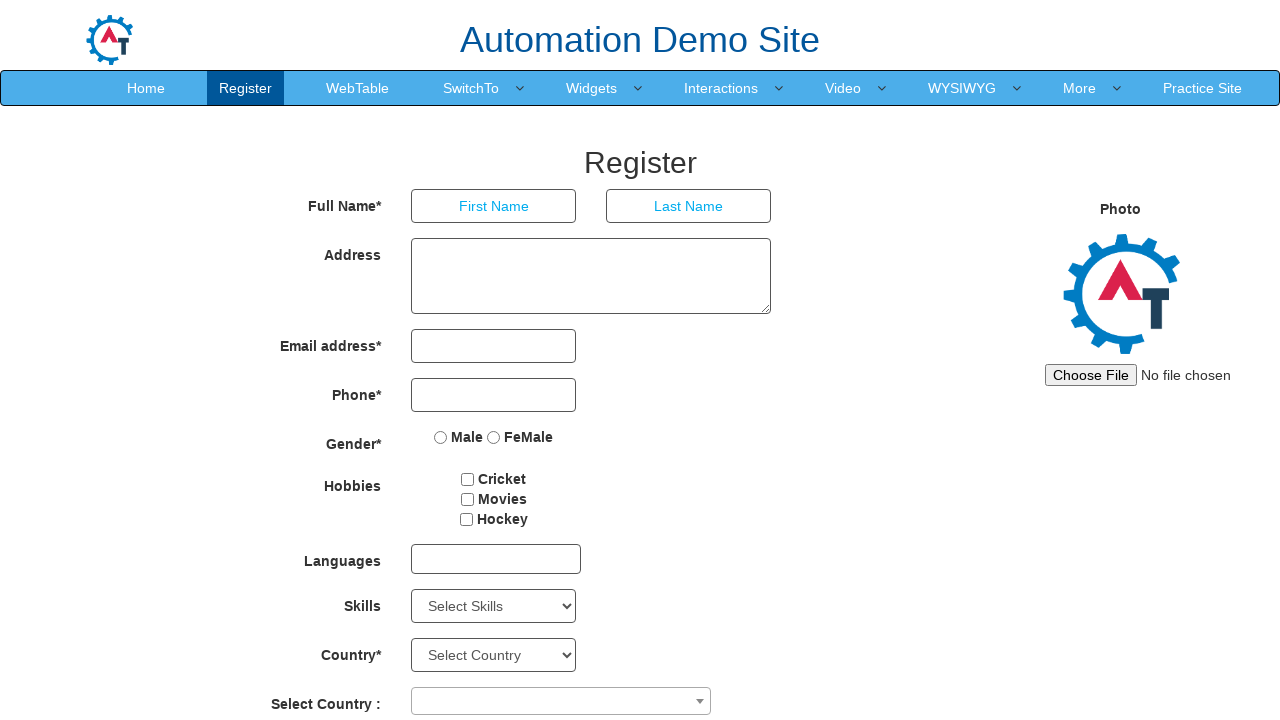

Located the submit button element
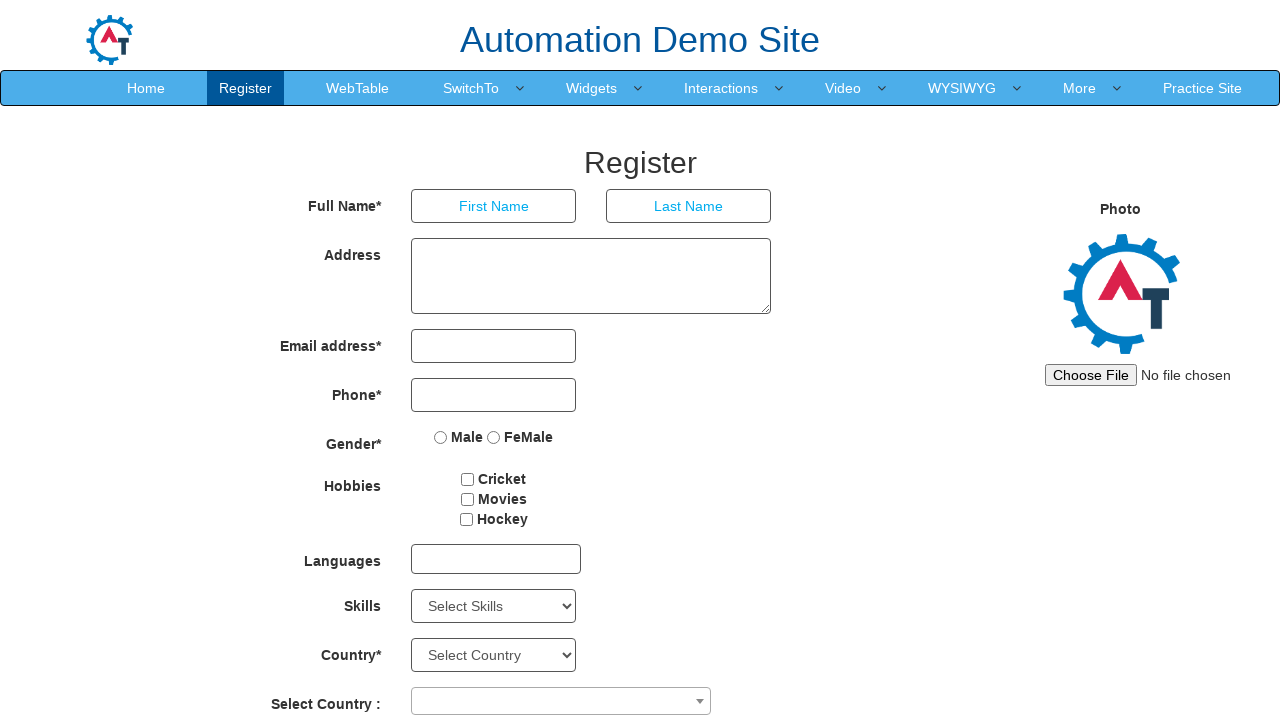

Scrolled to submit button using JavaScript scrolling
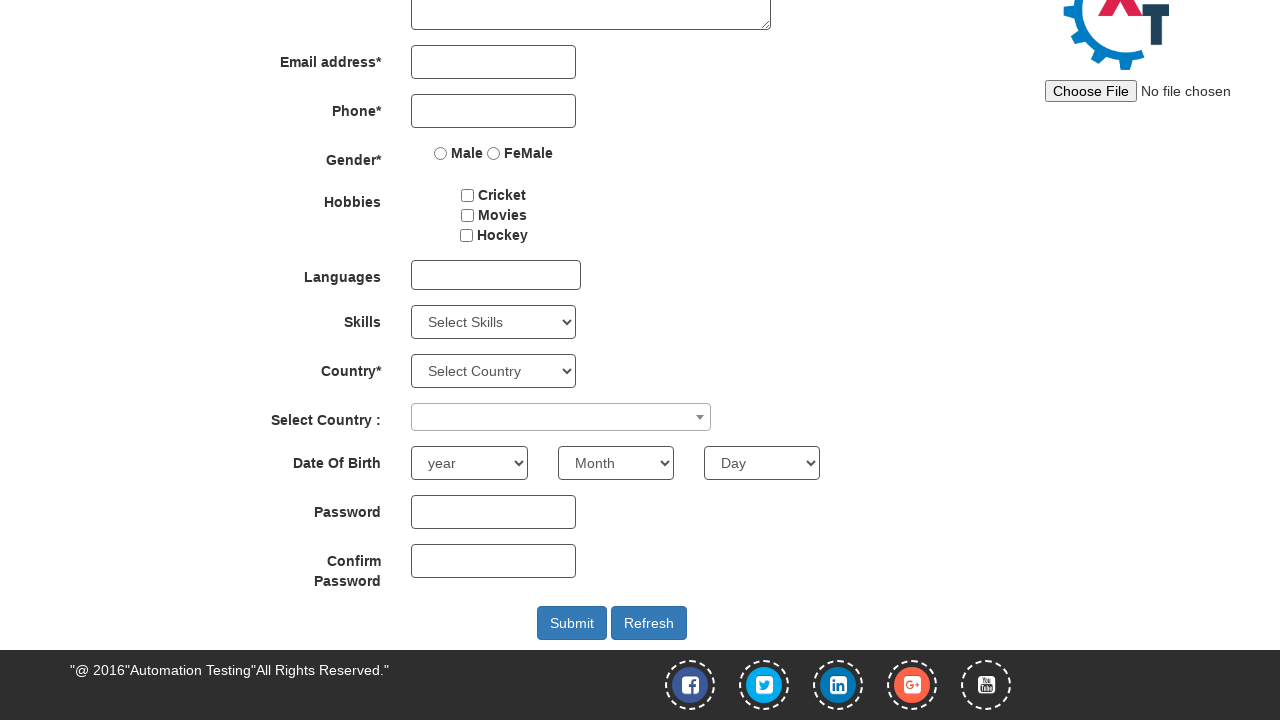

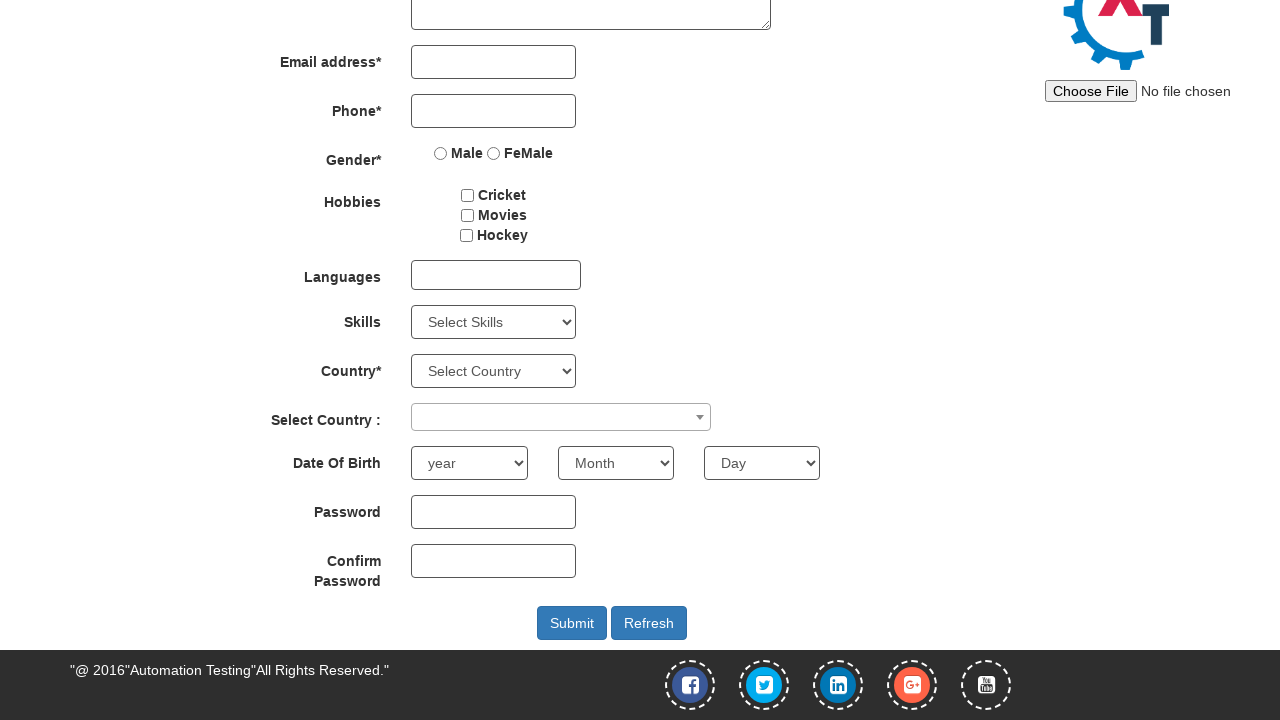